Tests a Telerik AJAX loading panel demo by verifying initial state, clicking on a calendar date, waiting for loading to complete, and verifying the selected date is displayed

Starting URL: https://demos.telerik.com/aspnet-ajax/ajaxloadingpanel/functionality/explicit-show-hide/defaultcs.aspx

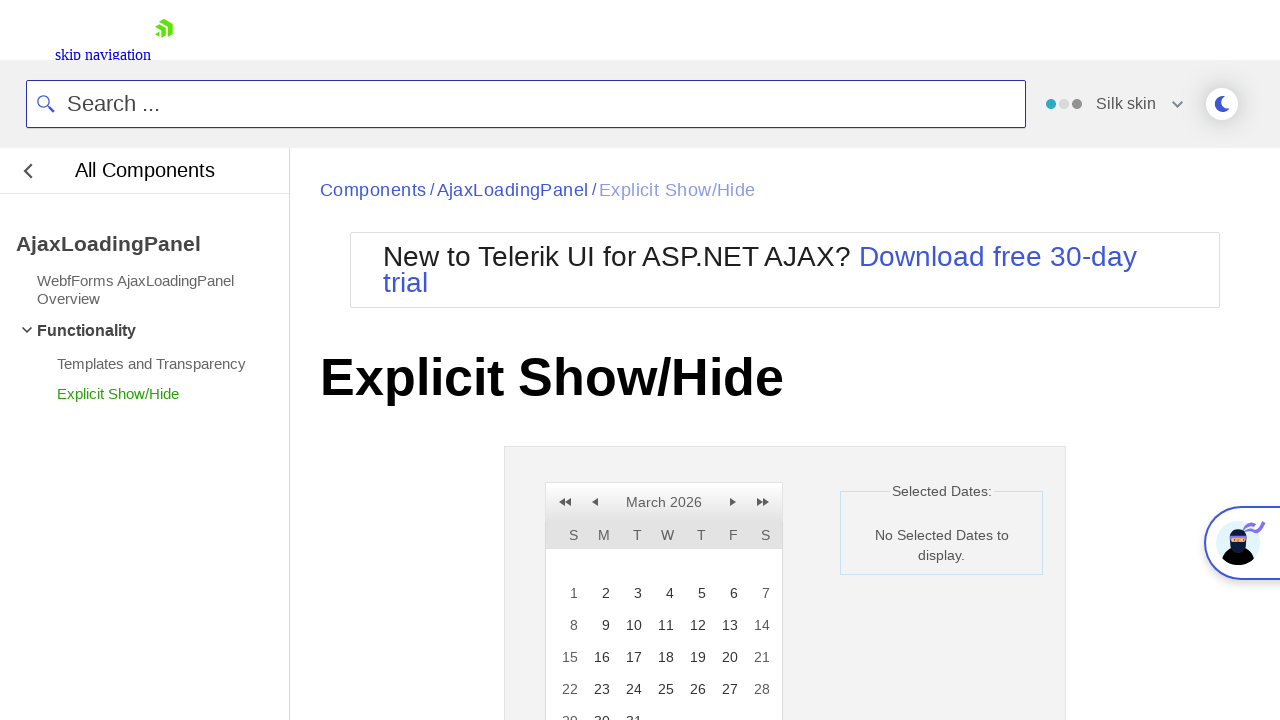

Waited for initial label selector to be visible
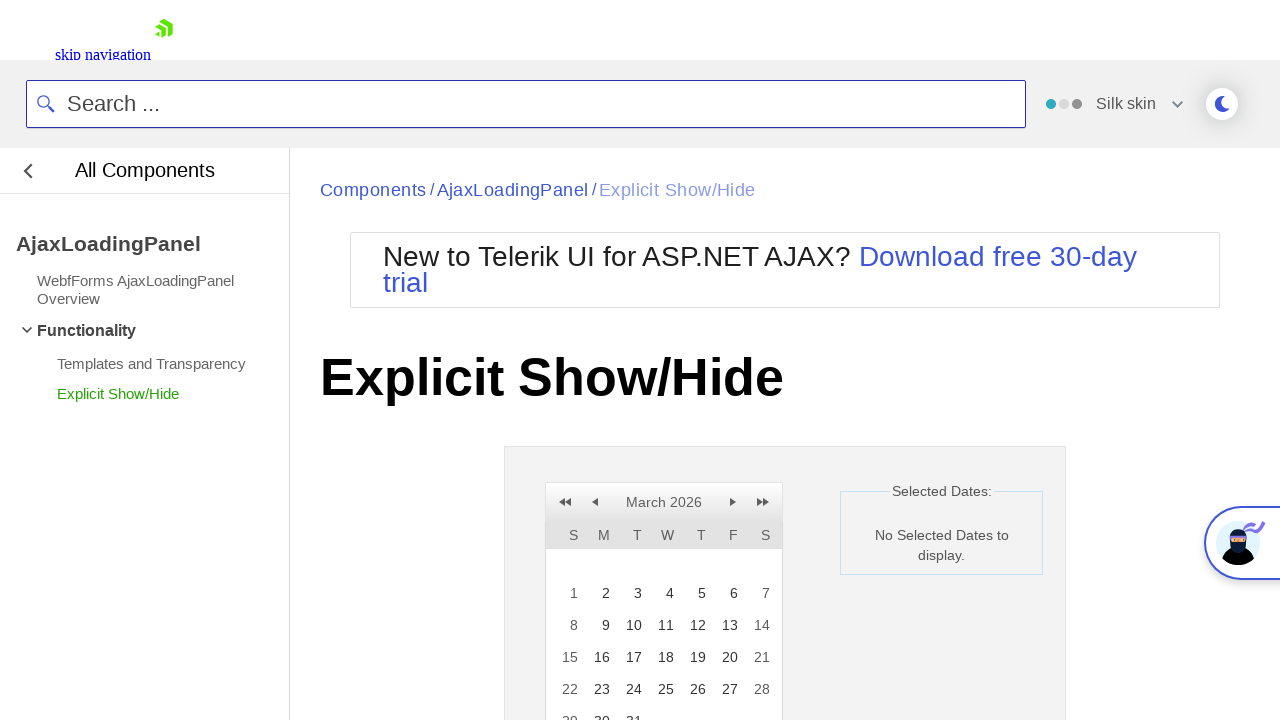

Verified initial text shows 'No Selected Dates to display.'
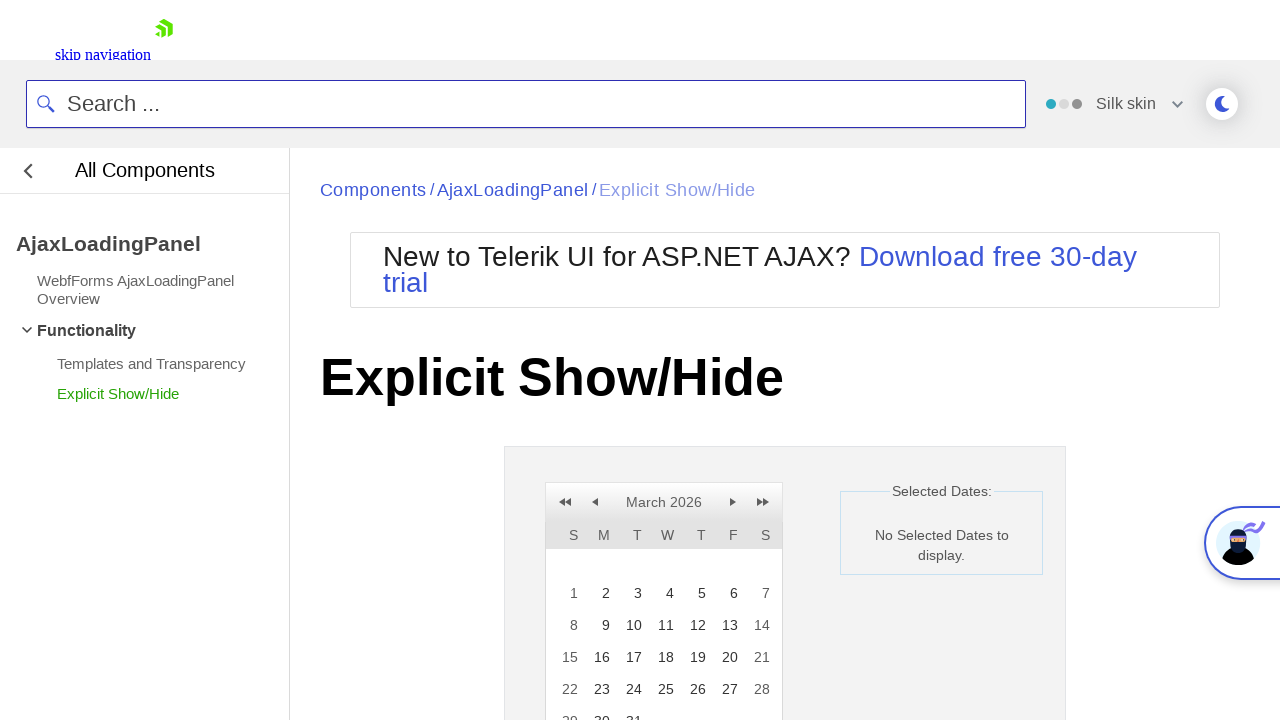

Waited for calendar day '1' to be visible
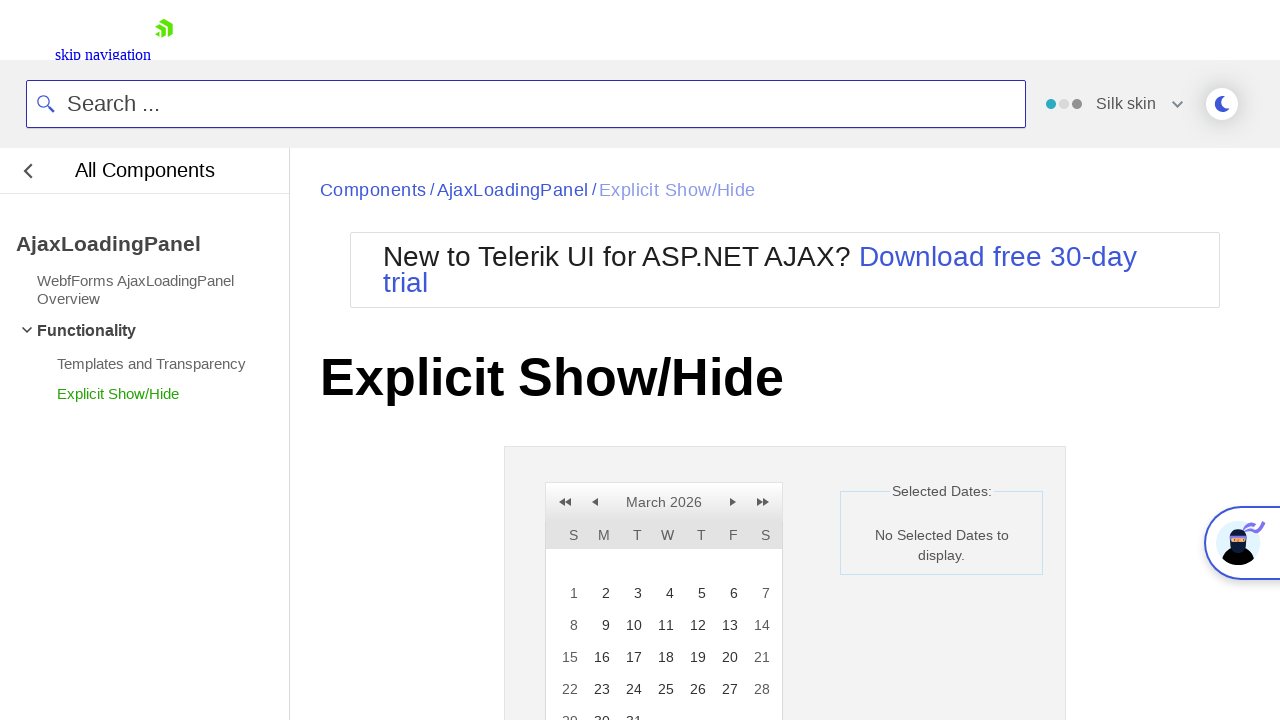

Clicked on calendar day '1' at (568, 593) on xpath=//a[text()='1']
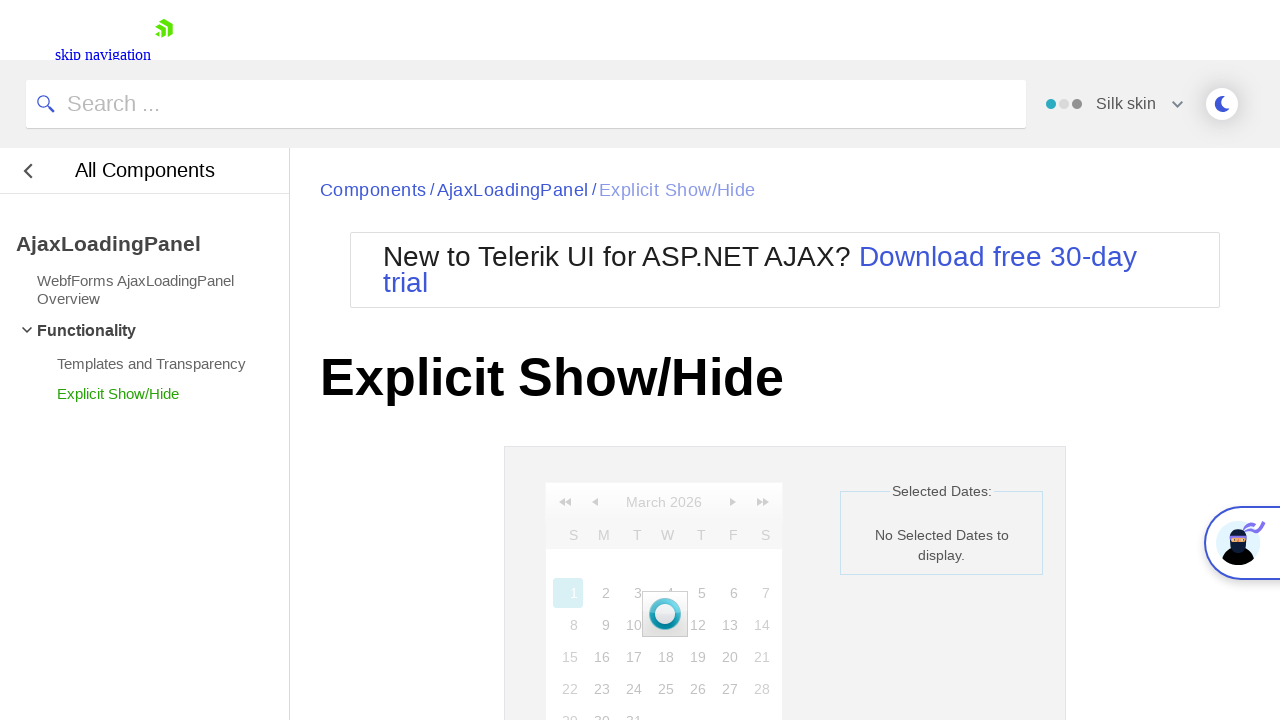

Waited for loading panel to complete and disappear
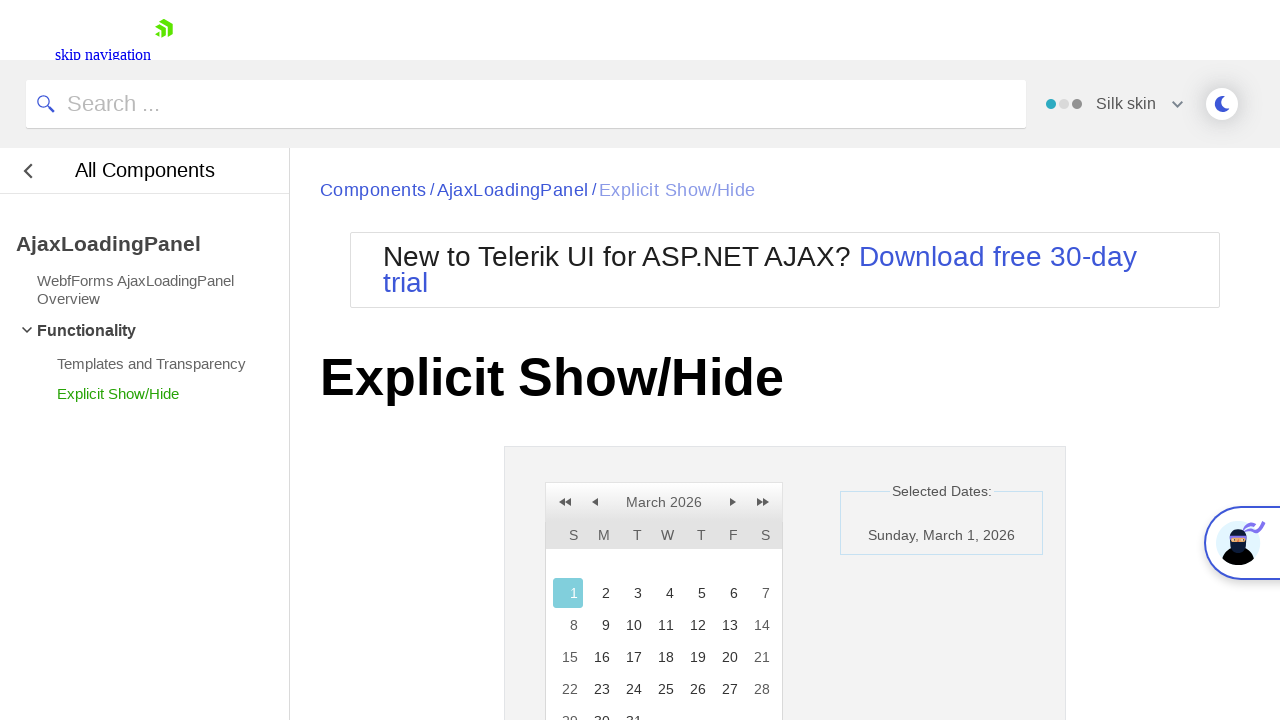

Verified selected date is displayed in the label
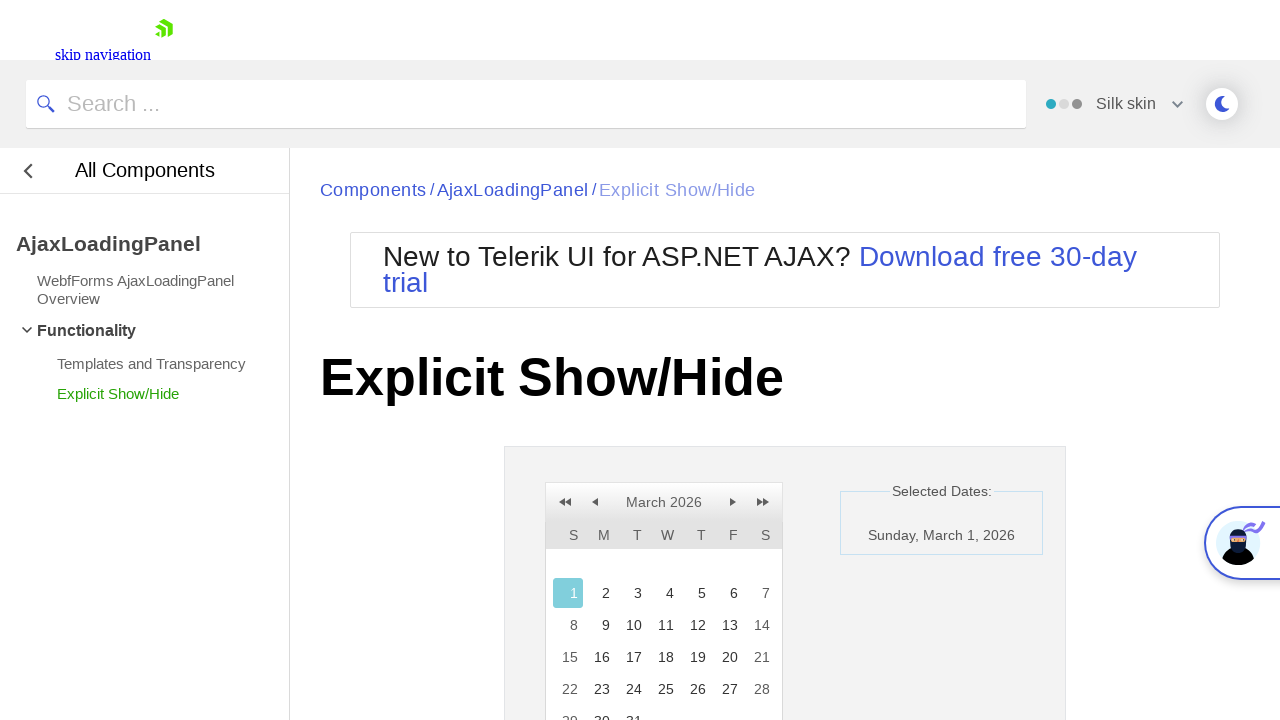

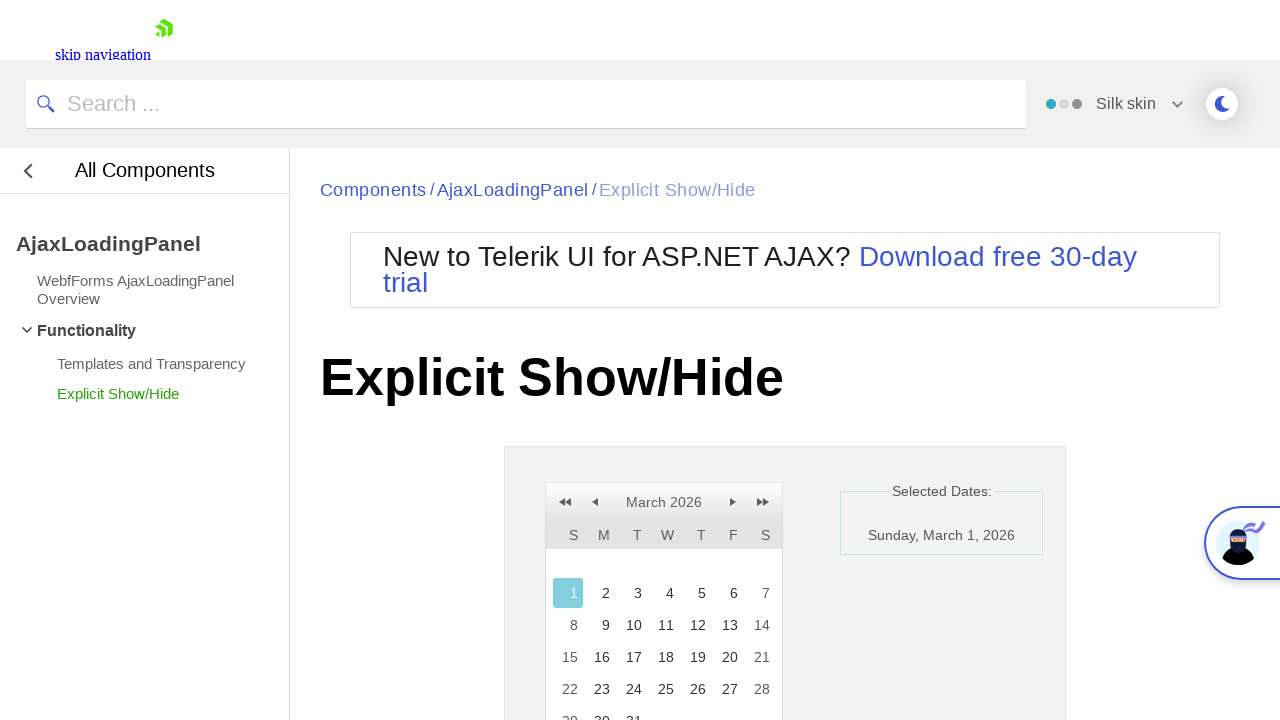